Tests a calculator application by entering two numbers, selecting an operation, and verifying the result

Starting URL: https://juliemr.github.io/protractor-demo/

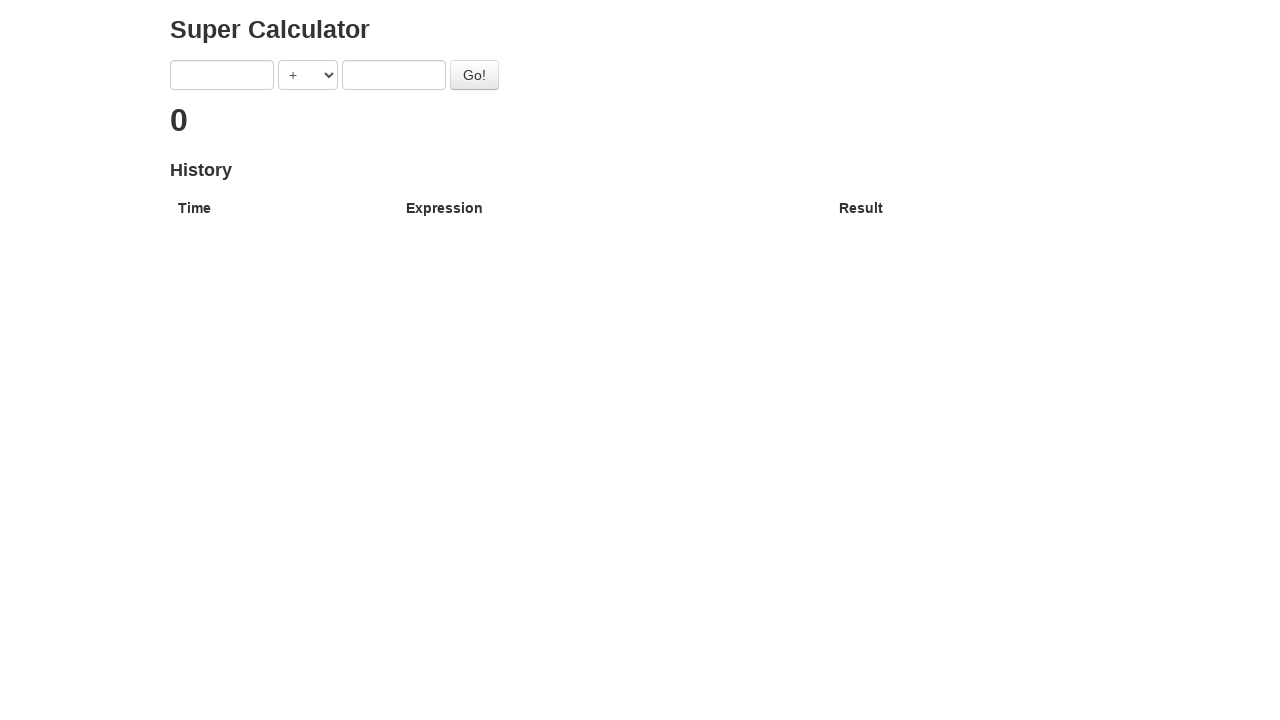

Cleared first input field on xpath=//input[1]
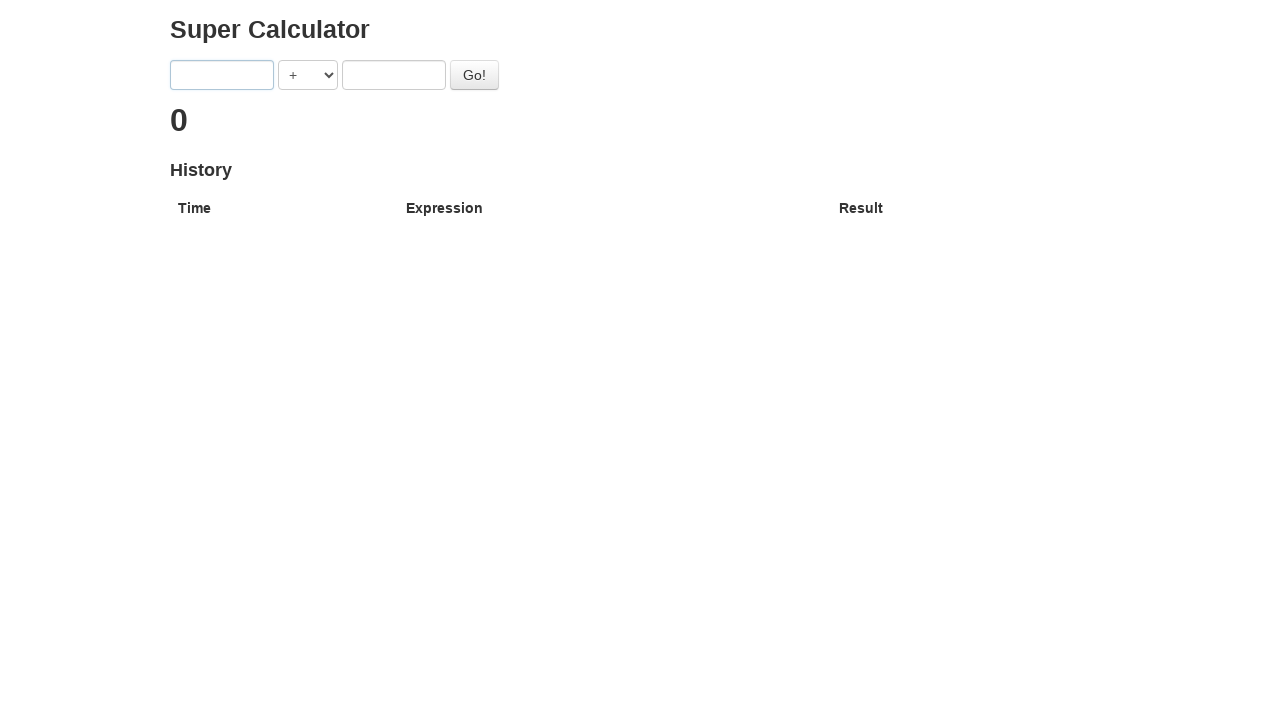

Filled first input field with '1' on xpath=//input[1]
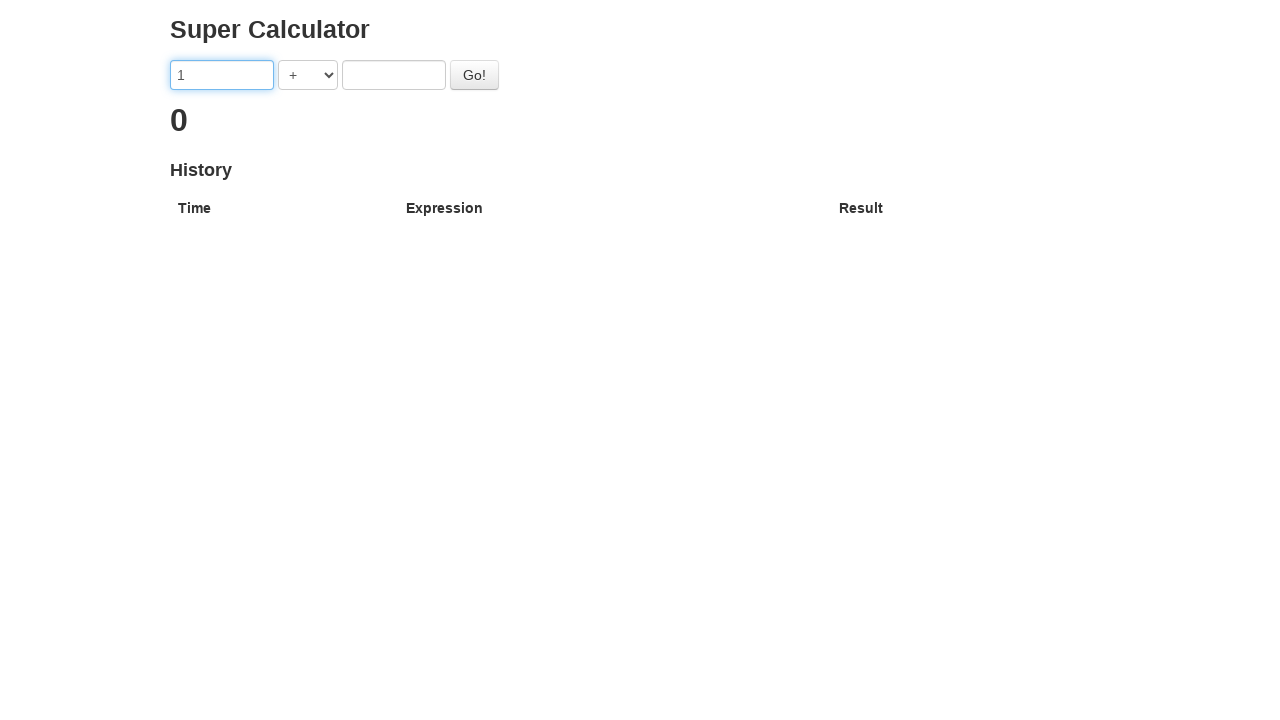

Cleared second input field on xpath=//input[2]
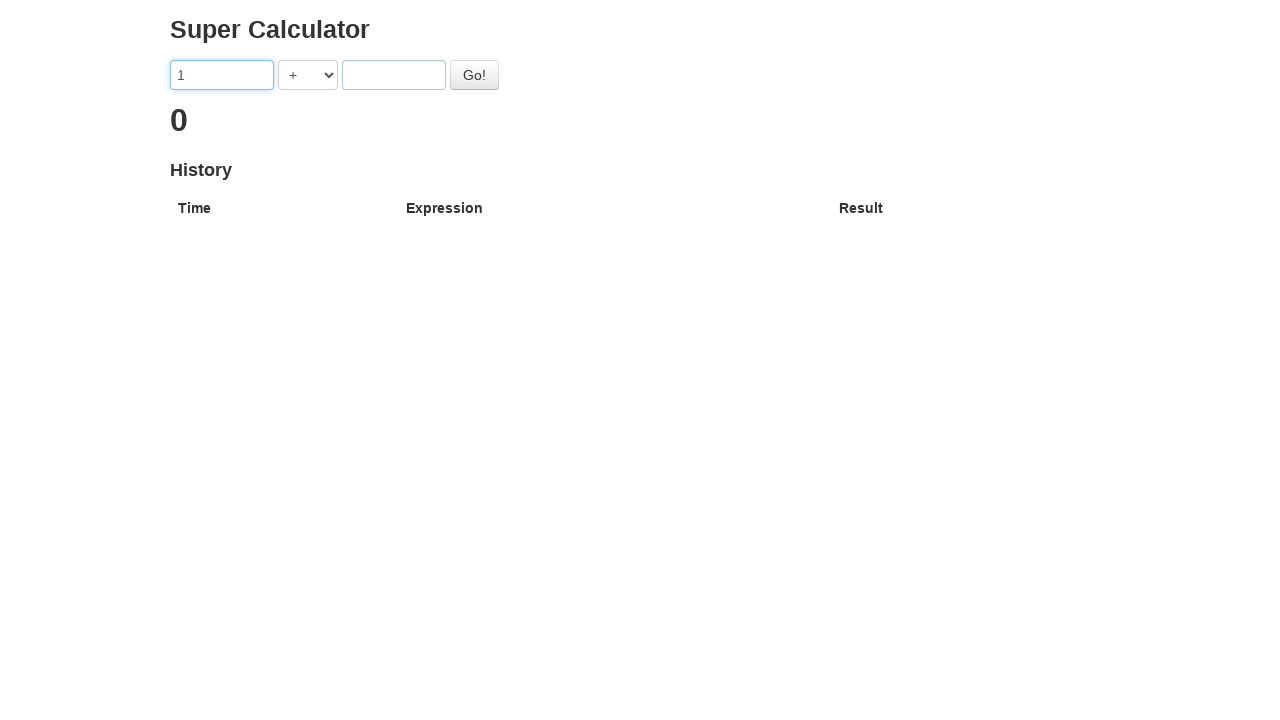

Filled second input field with '1' on xpath=//input[2]
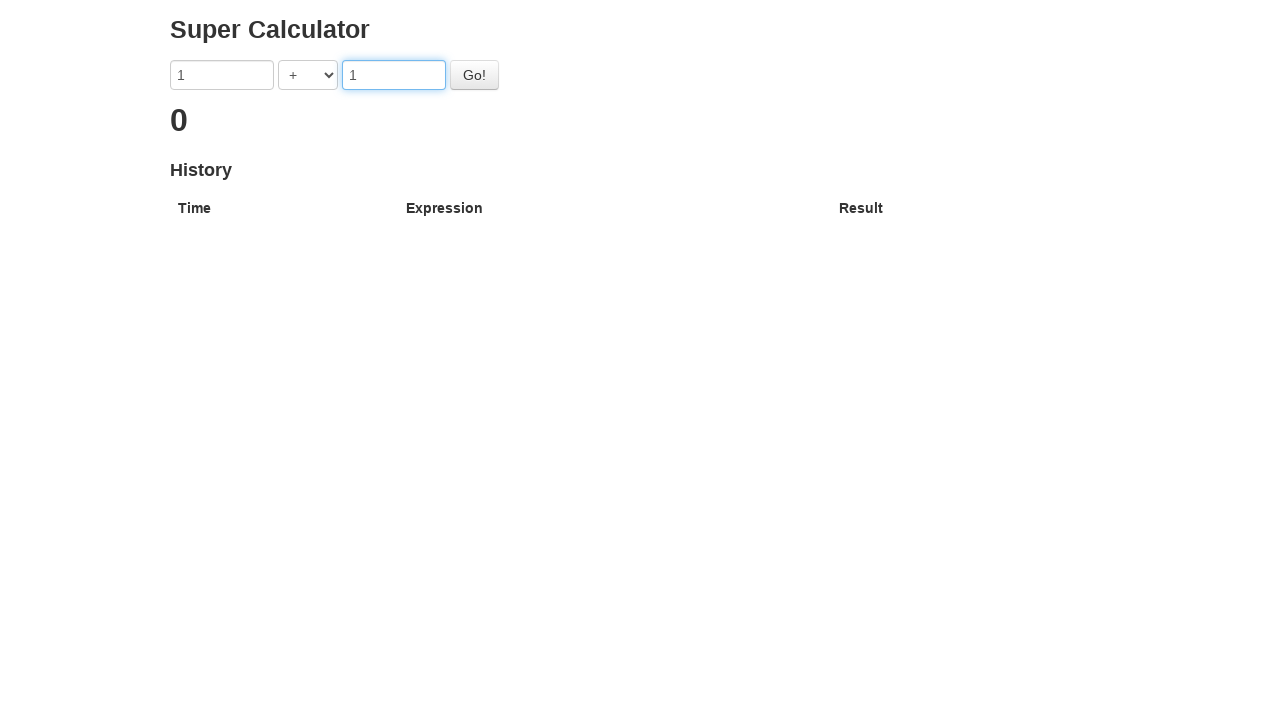

Selected '+' operation from dropdown on xpath=//select
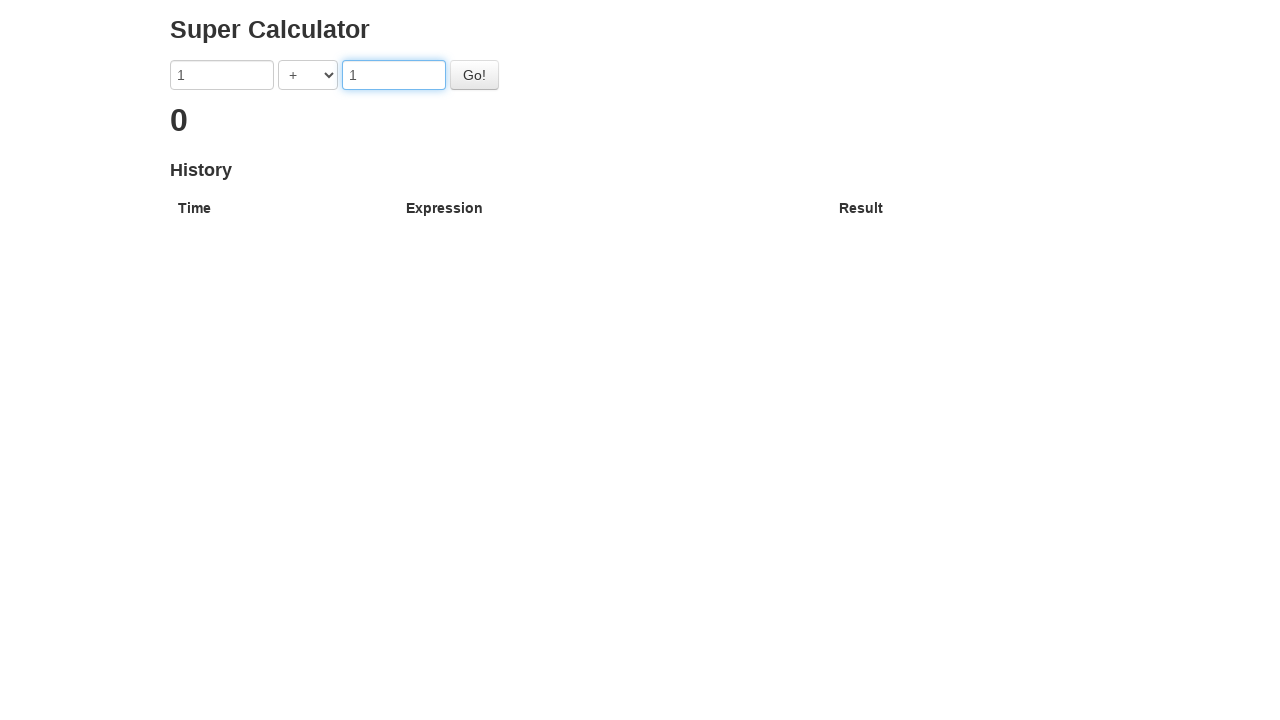

Clicked the calculate button at (474, 75) on #gobutton
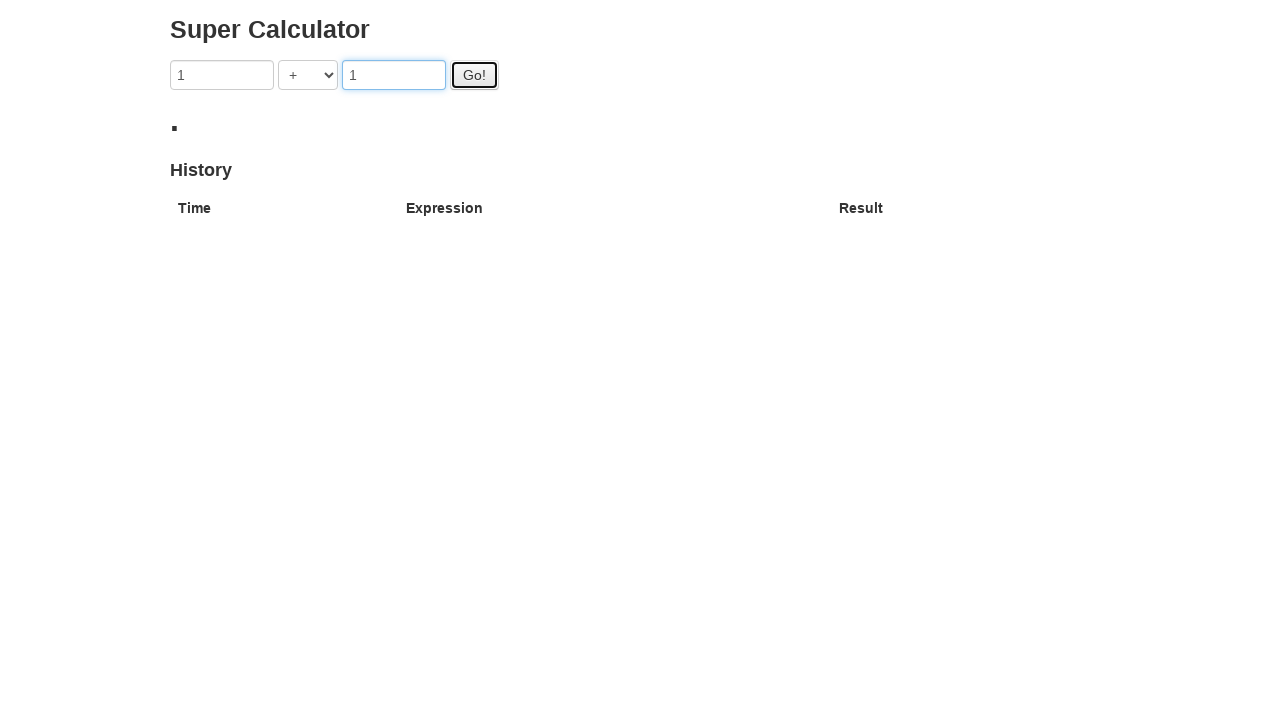

Verified calculation result equals '2'
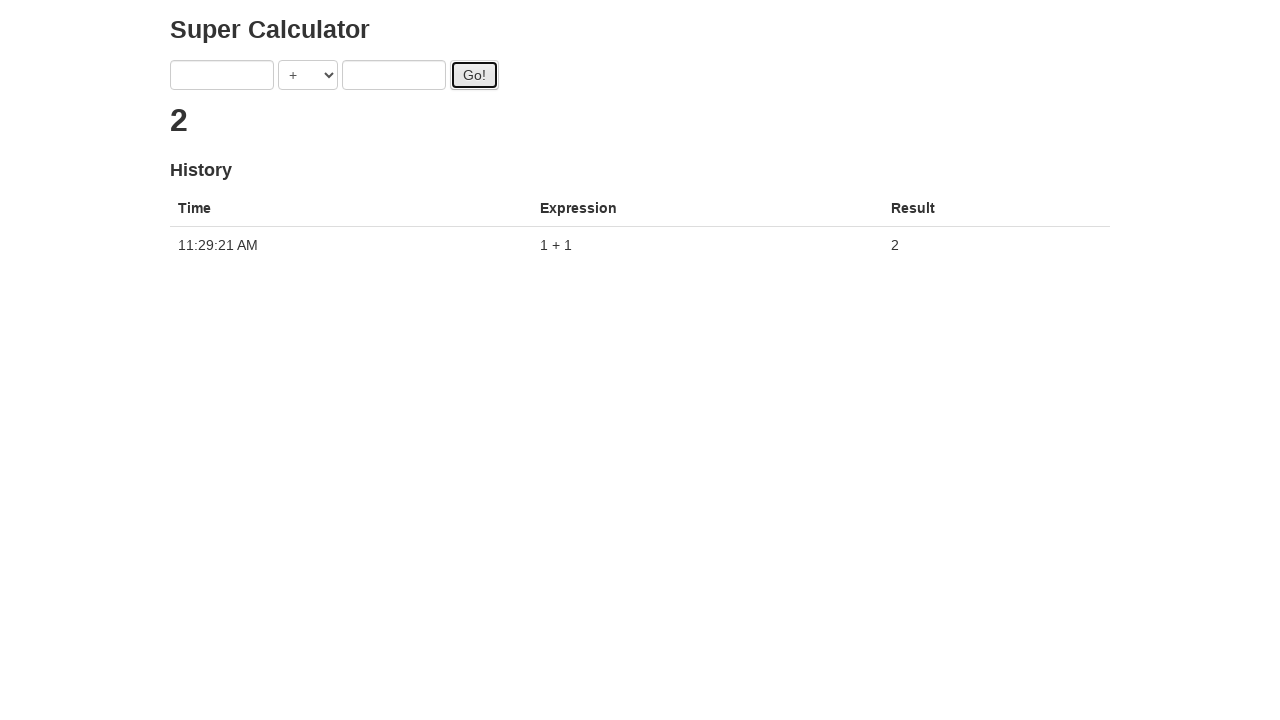

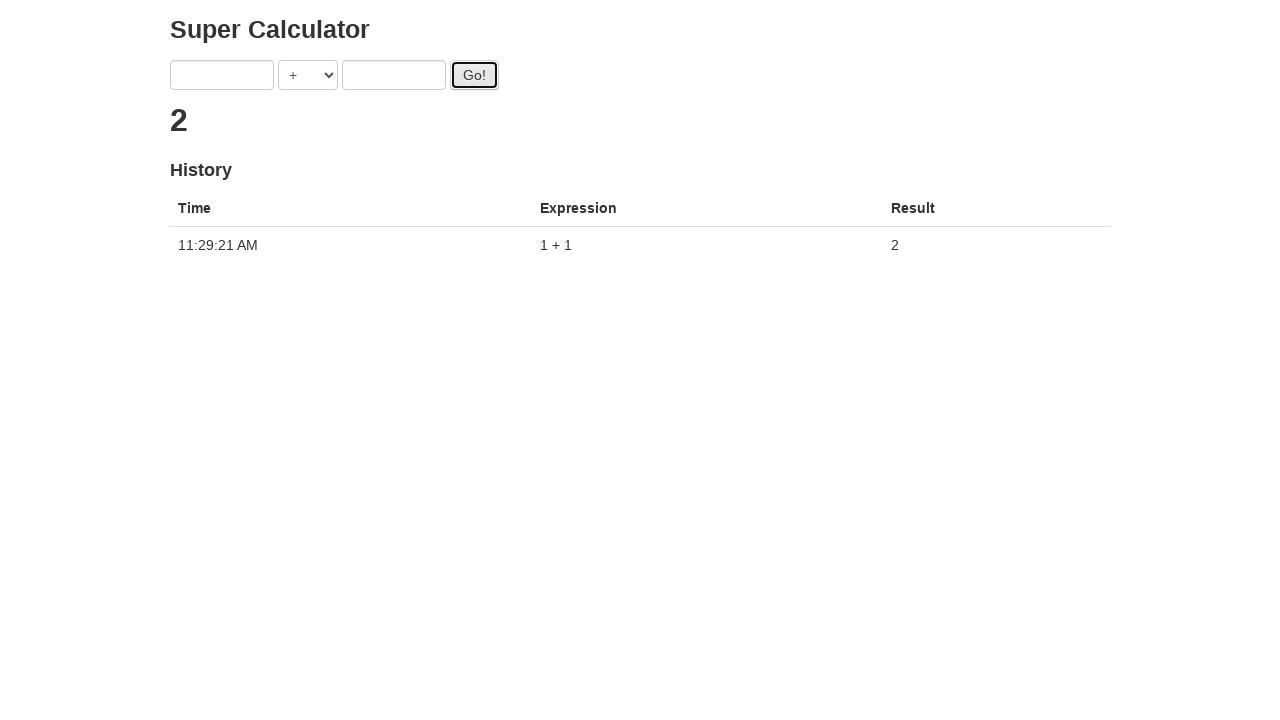